Tests that a todo item is removed when edited to an empty string

Starting URL: https://demo.playwright.dev/todomvc

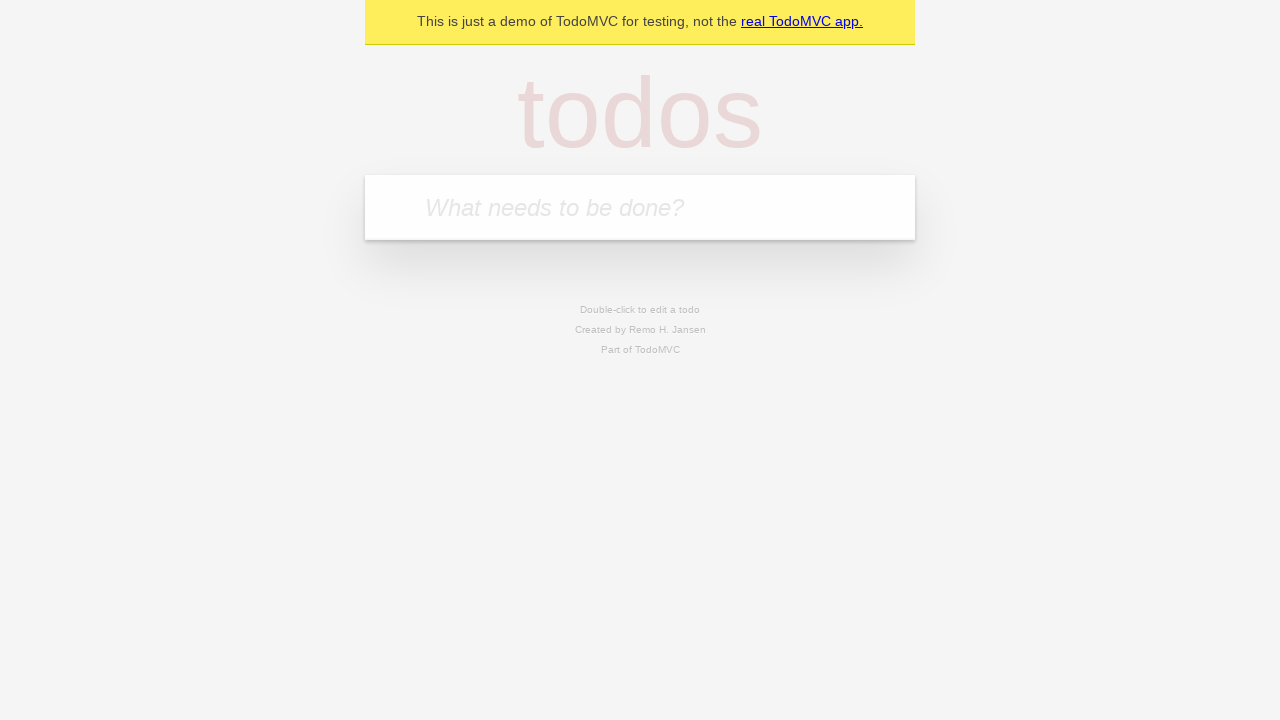

Filled input field with first todo 'buy some cheese' on internal:attr=[placeholder="What needs to be done?"i]
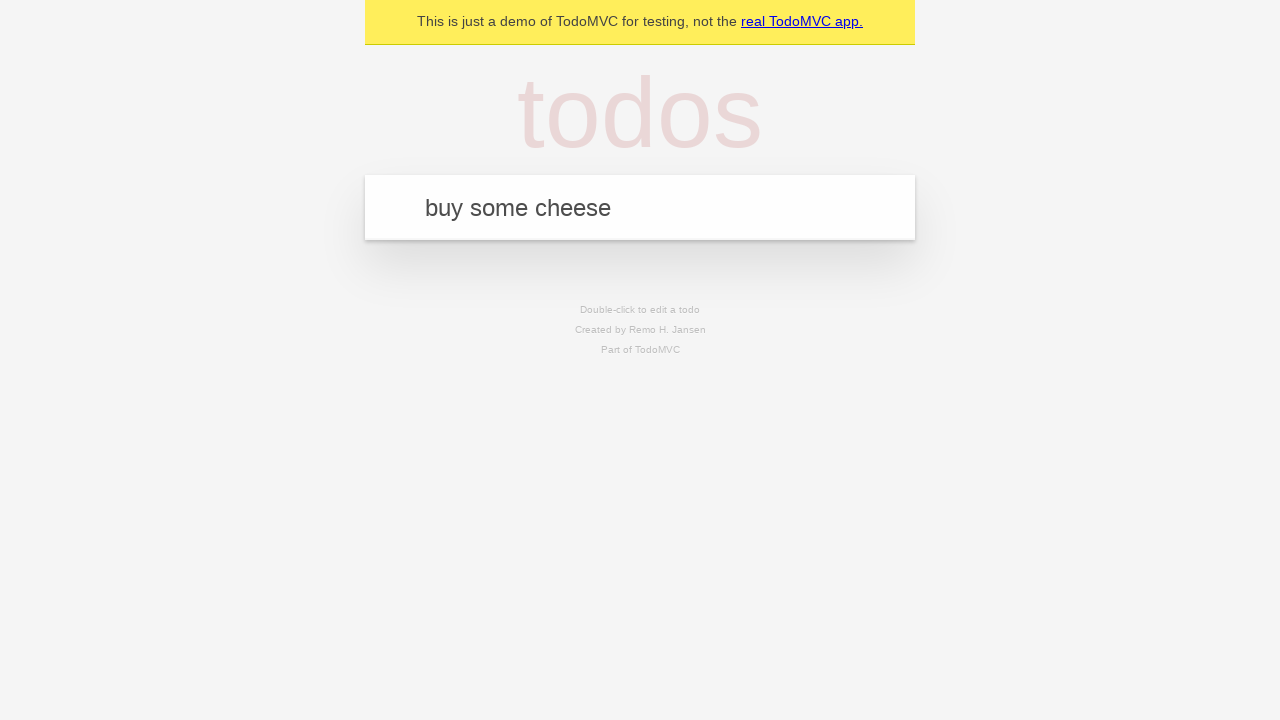

Pressed Enter to create first todo on internal:attr=[placeholder="What needs to be done?"i]
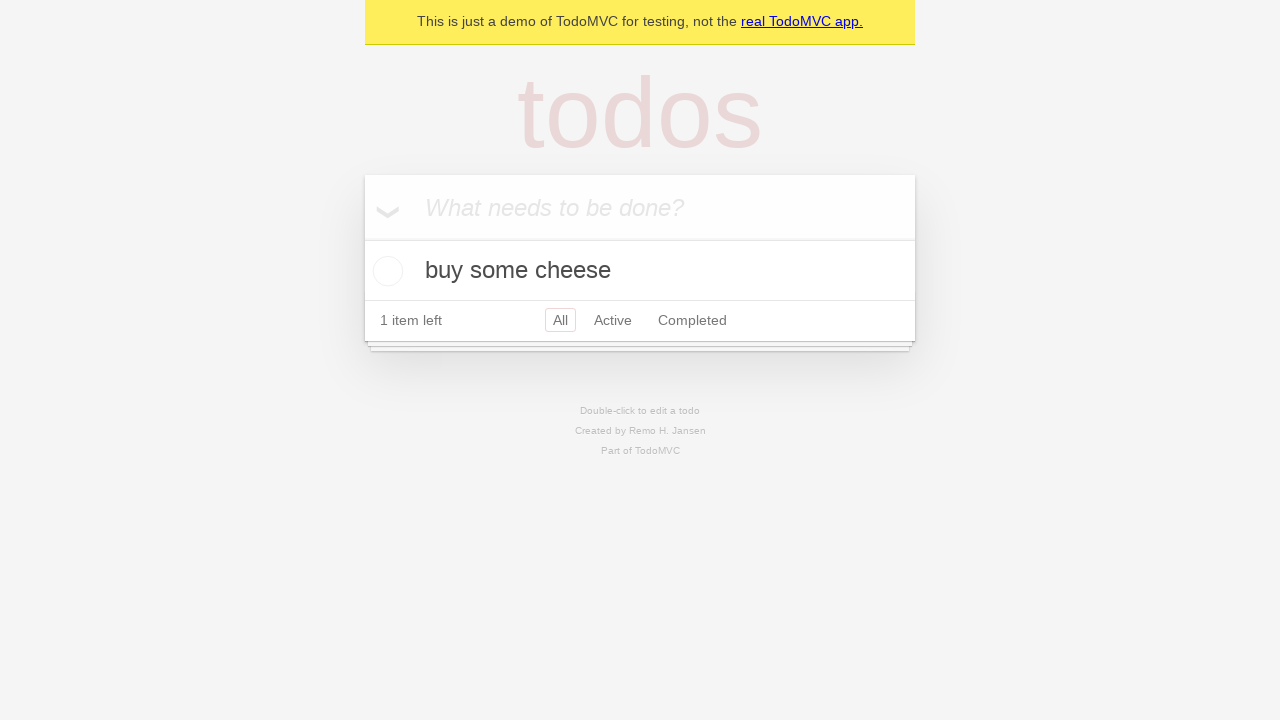

Filled input field with second todo 'feed the cat' on internal:attr=[placeholder="What needs to be done?"i]
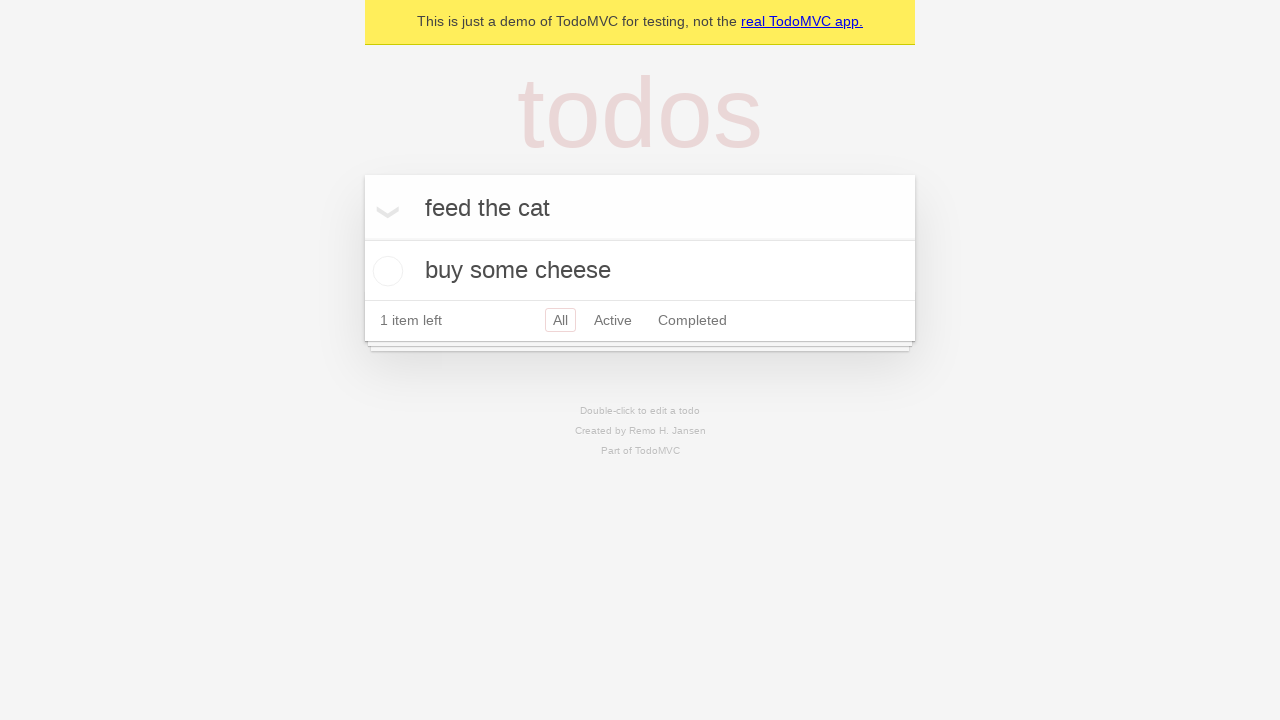

Pressed Enter to create second todo on internal:attr=[placeholder="What needs to be done?"i]
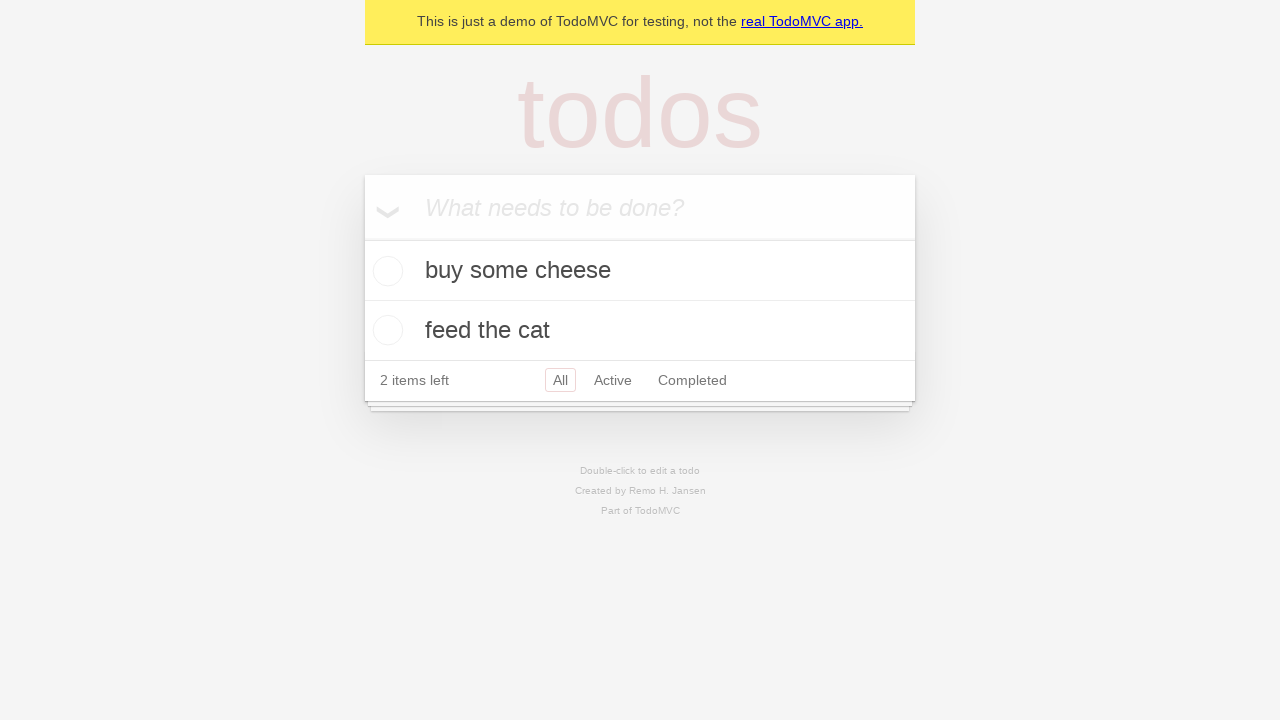

Filled input field with third todo 'book a doctors appointment' on internal:attr=[placeholder="What needs to be done?"i]
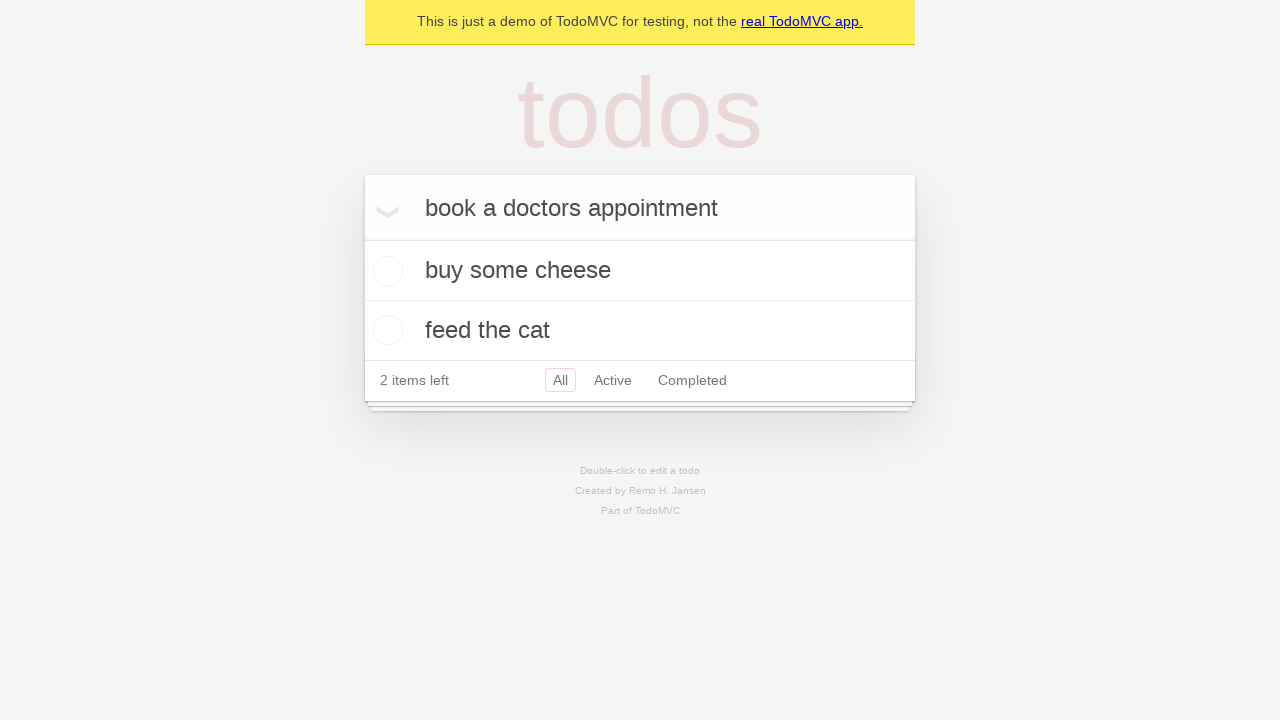

Pressed Enter to create third todo on internal:attr=[placeholder="What needs to be done?"i]
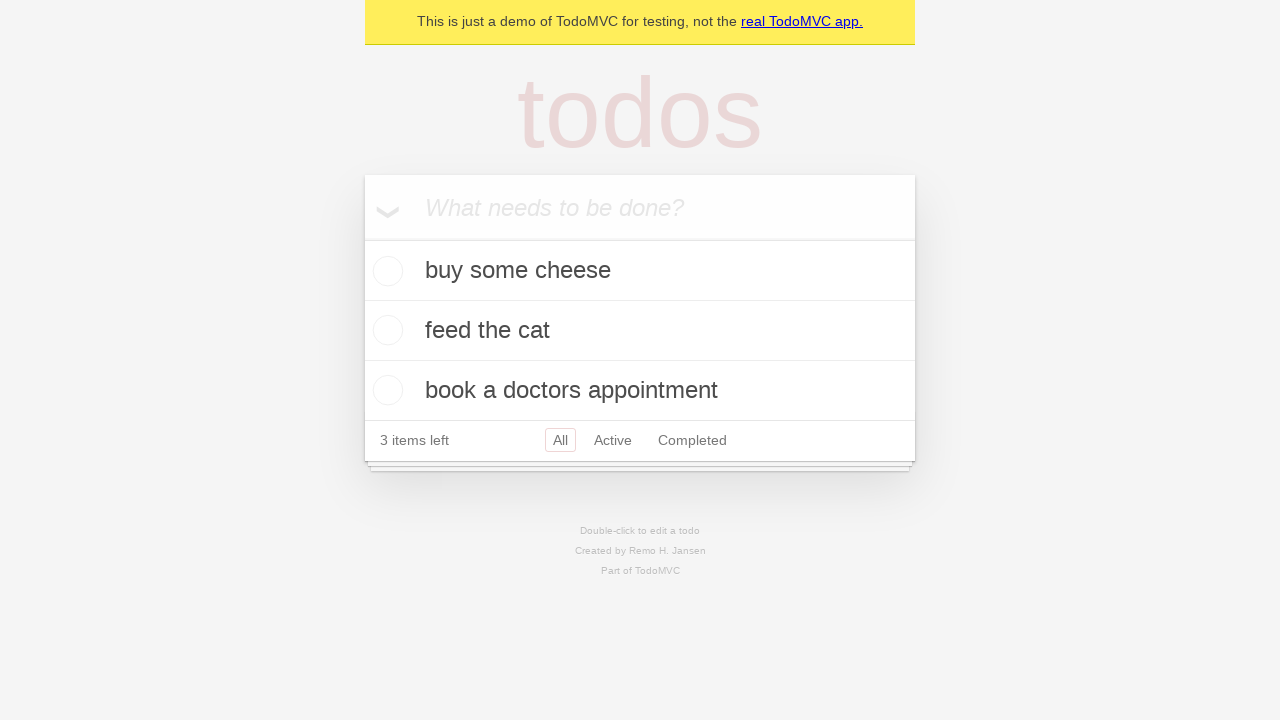

Double-clicked second todo item to enter edit mode at (640, 331) on internal:testid=[data-testid="todo-item"s] >> nth=1
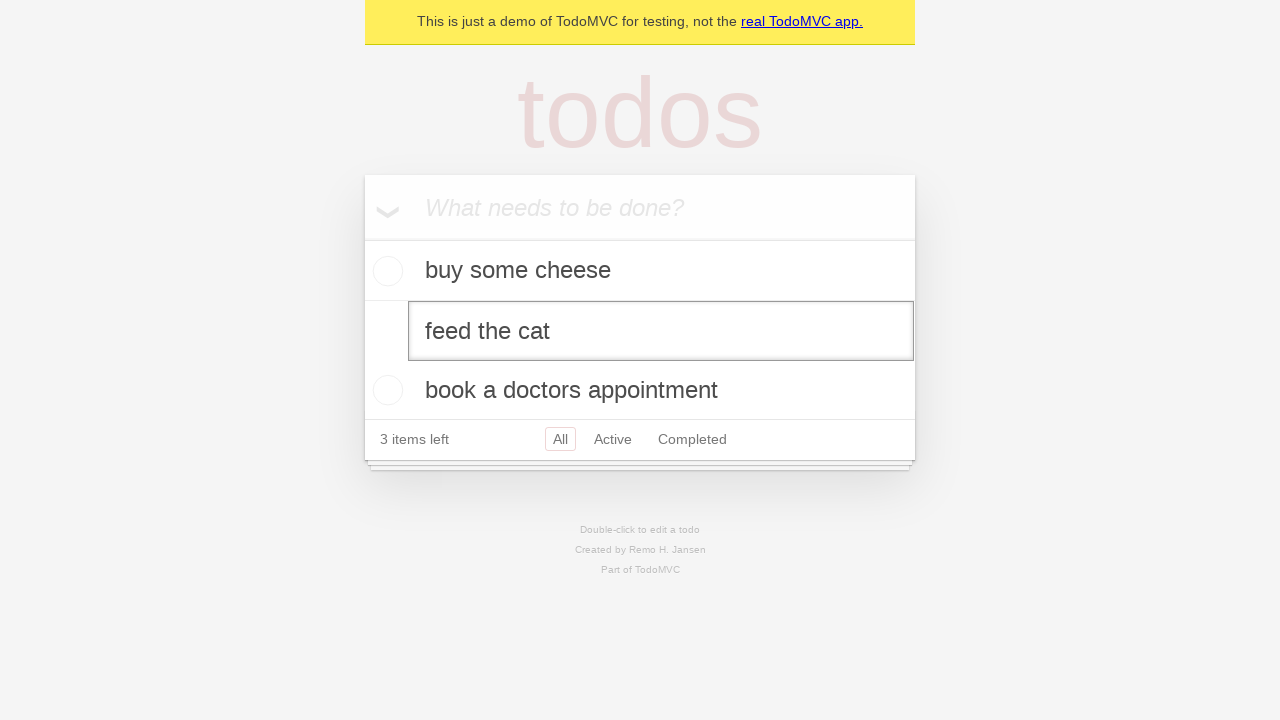

Cleared text in edit field of second todo item on internal:testid=[data-testid="todo-item"s] >> nth=1 >> internal:role=textbox[nam
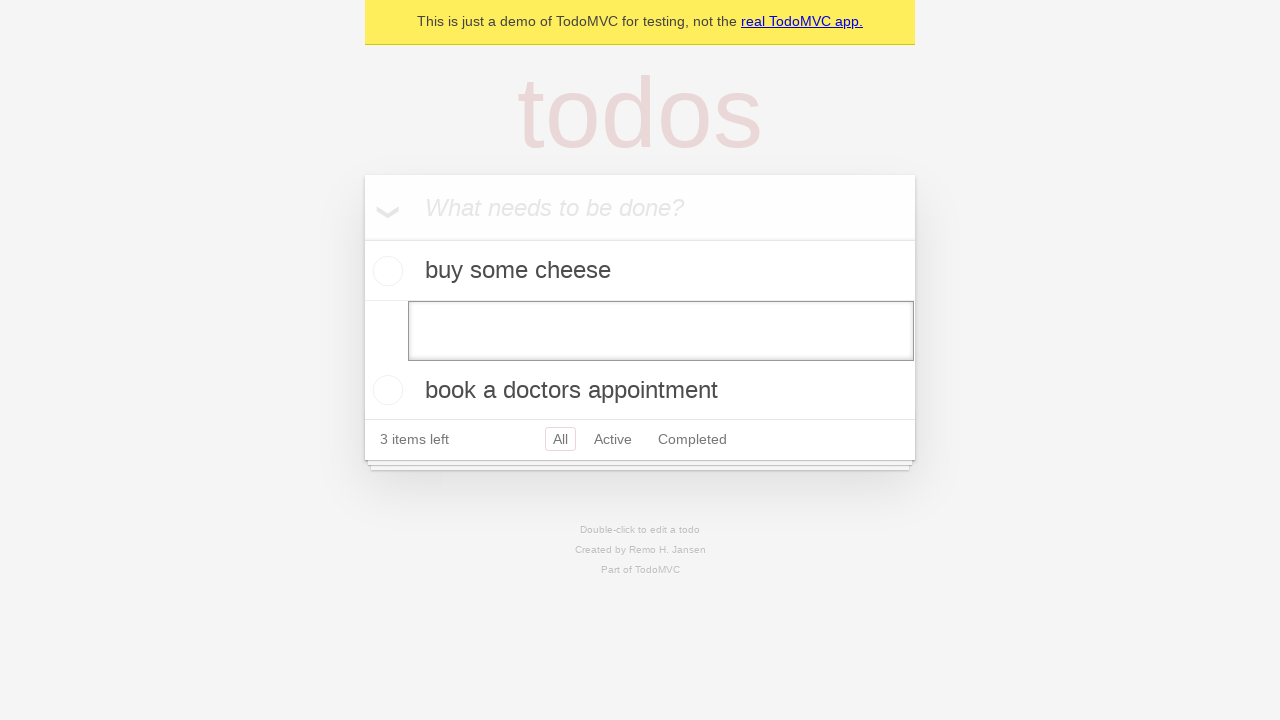

Pressed Enter to confirm empty text, removing the todo item on internal:testid=[data-testid="todo-item"s] >> nth=1 >> internal:role=textbox[nam
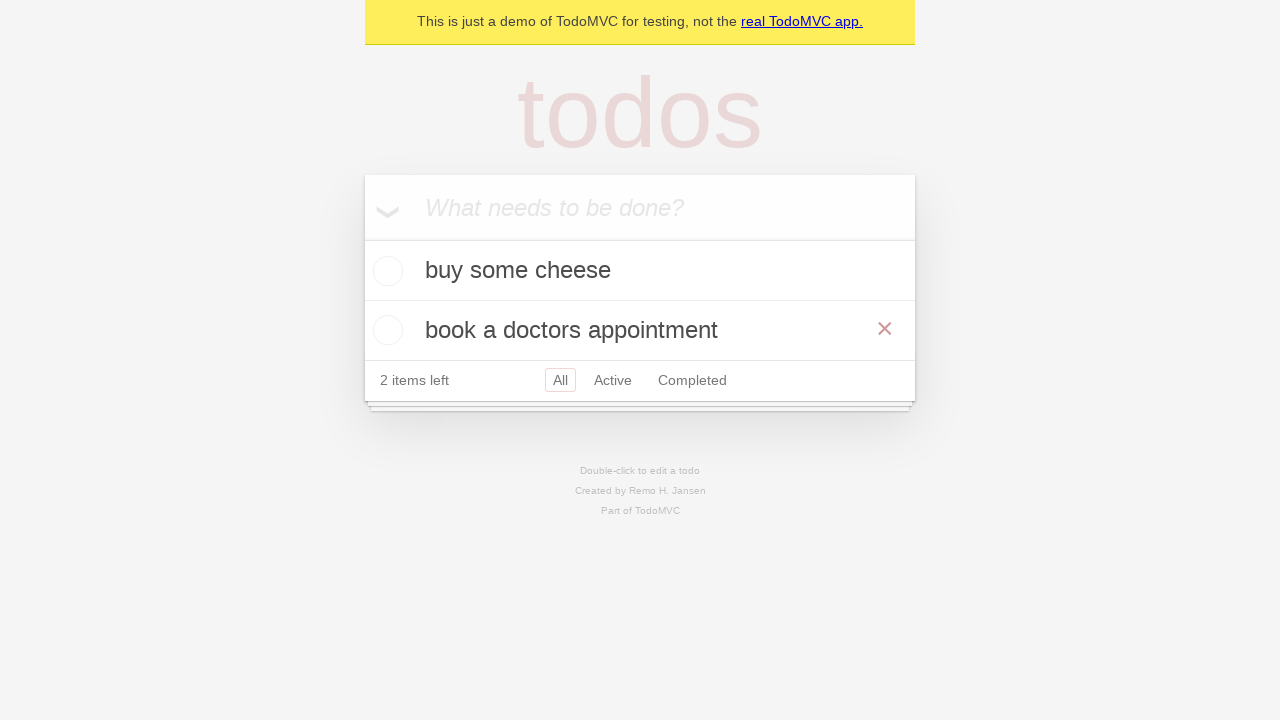

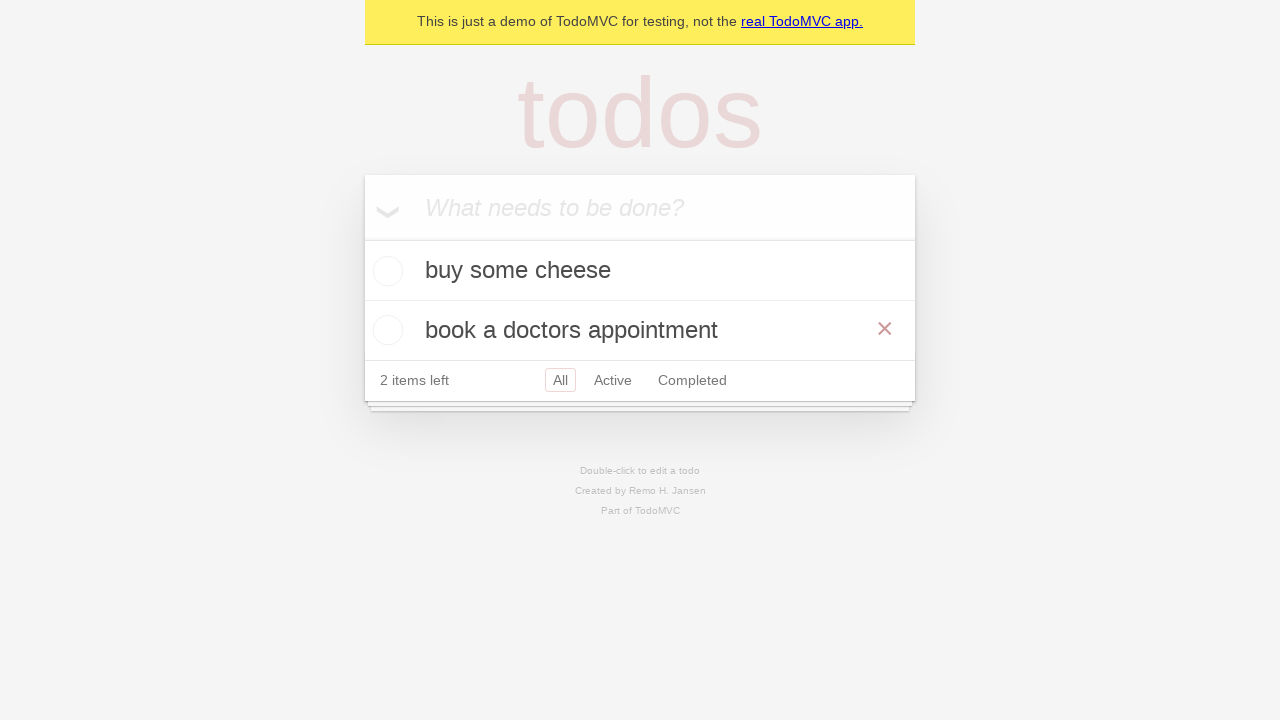